Navigates to a Hypurrscan wallet address page and clicks on the Positions tab to view open positions

Starting URL: https://hypurrscan.io/address/0xf3f496c9486be5924a93d67e98298733bb47057c

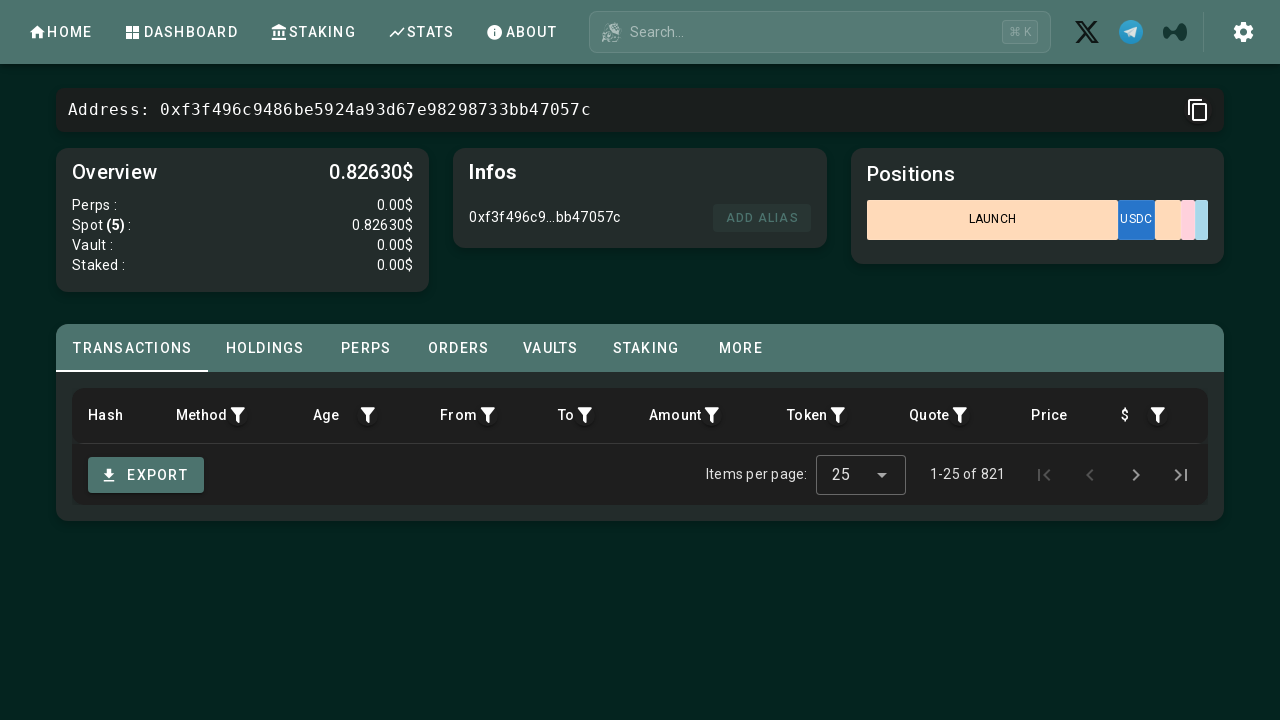

Waited for Positions tab button to be clickable
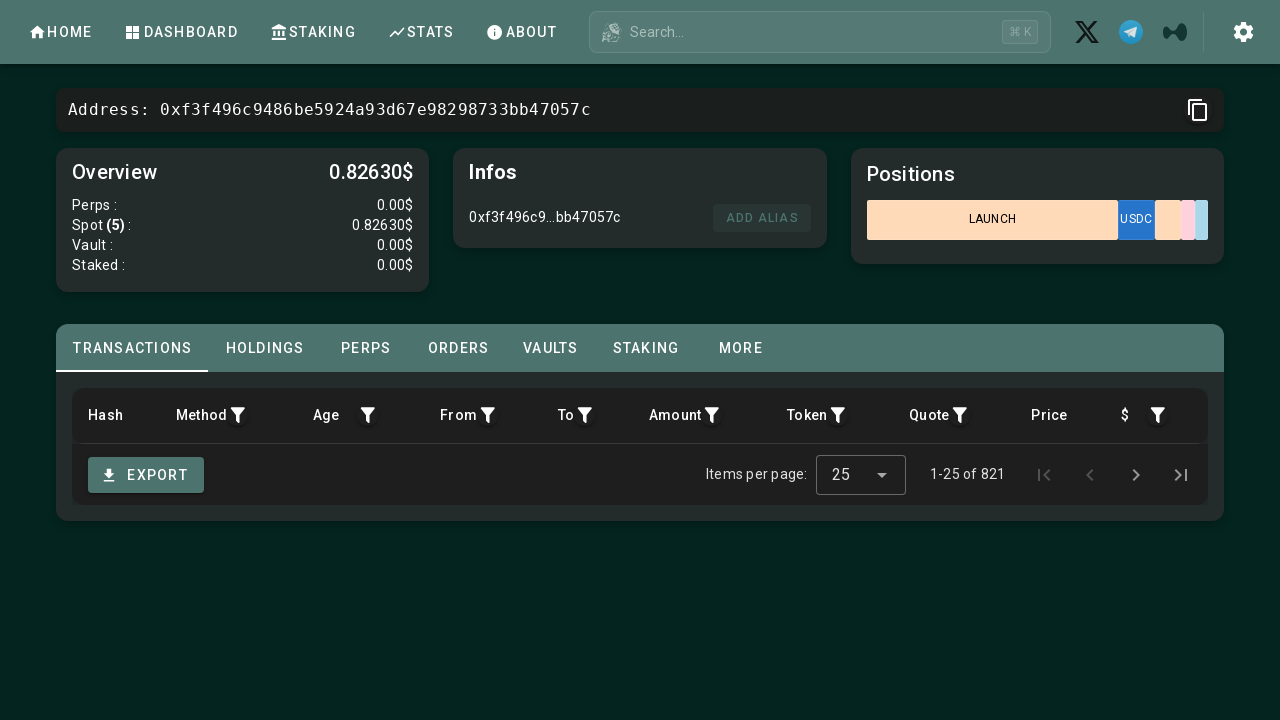

Clicked on the Positions tab at (366, 348) on xpath=//button[3]/span[3]
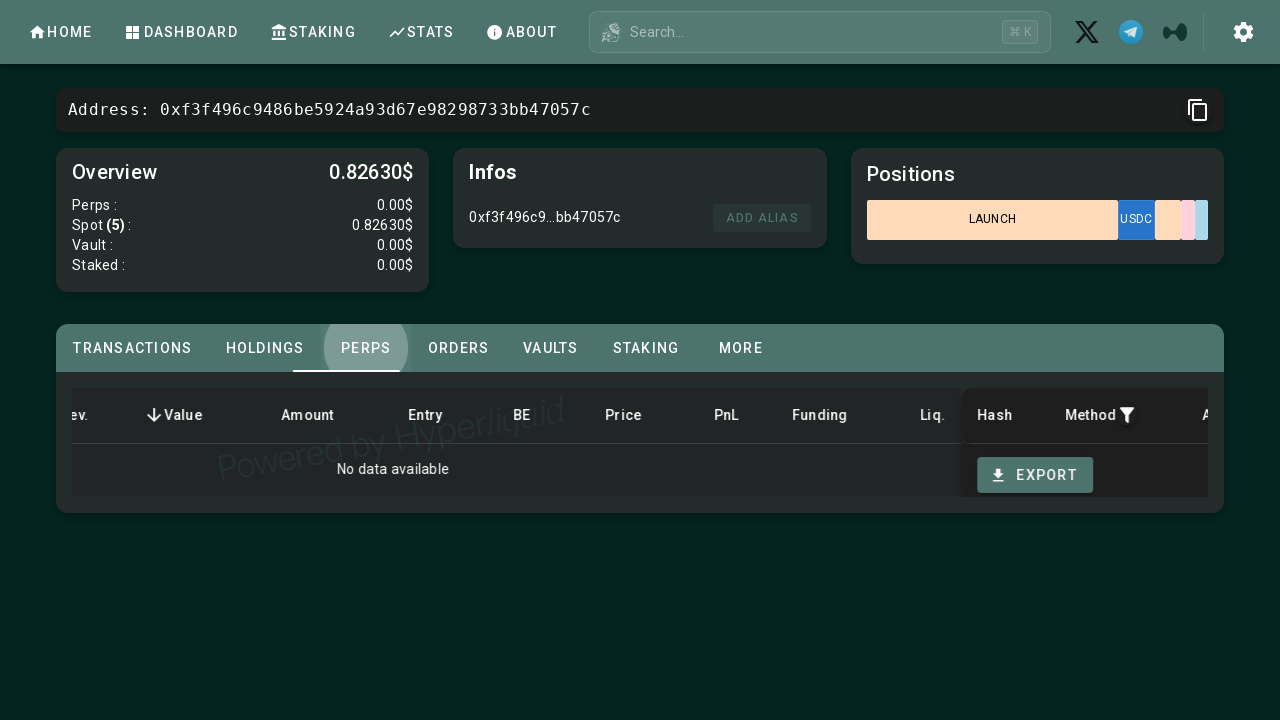

Positions table loaded successfully
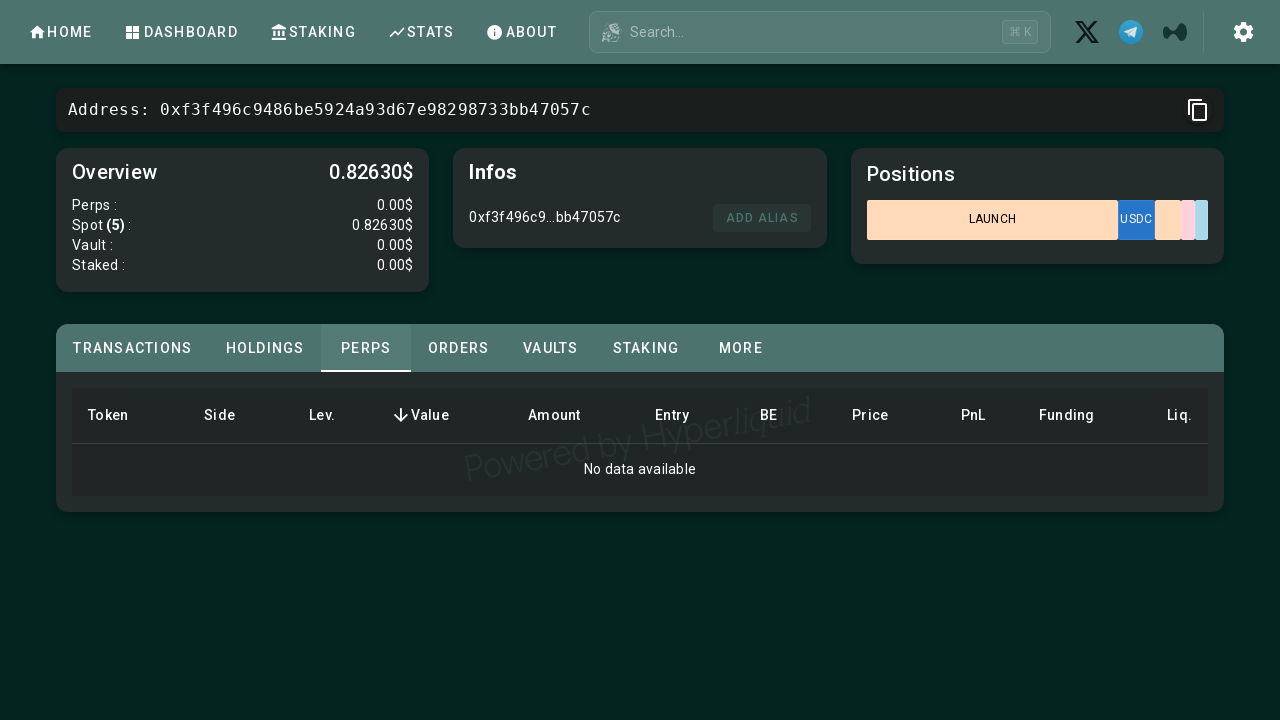

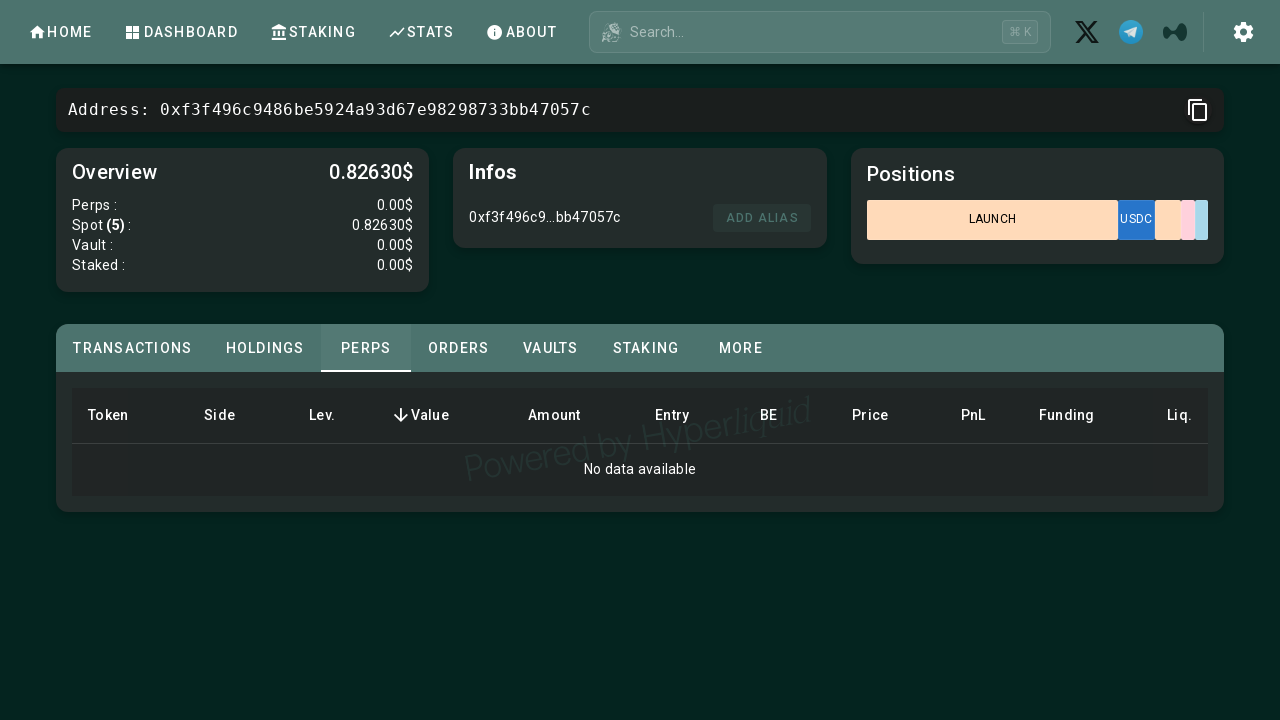